Navigates to a blogspot page and clicks on a download link to initiate a file download

Starting URL: http://only-testing-blog.blogspot.in/2014/05/login.html

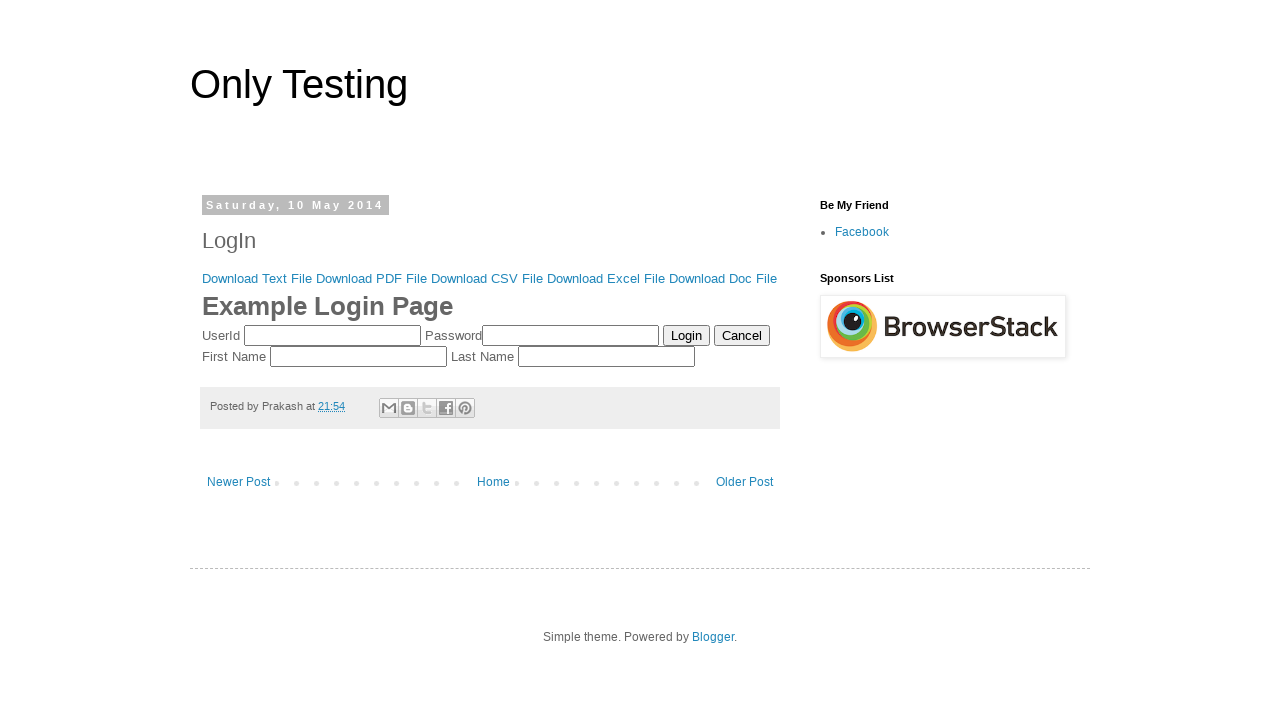

Clicked download link to initiate file download at (372, 278) on xpath=//div[@id='post-body-4024384759750876807']/div[1]/div/a[2]
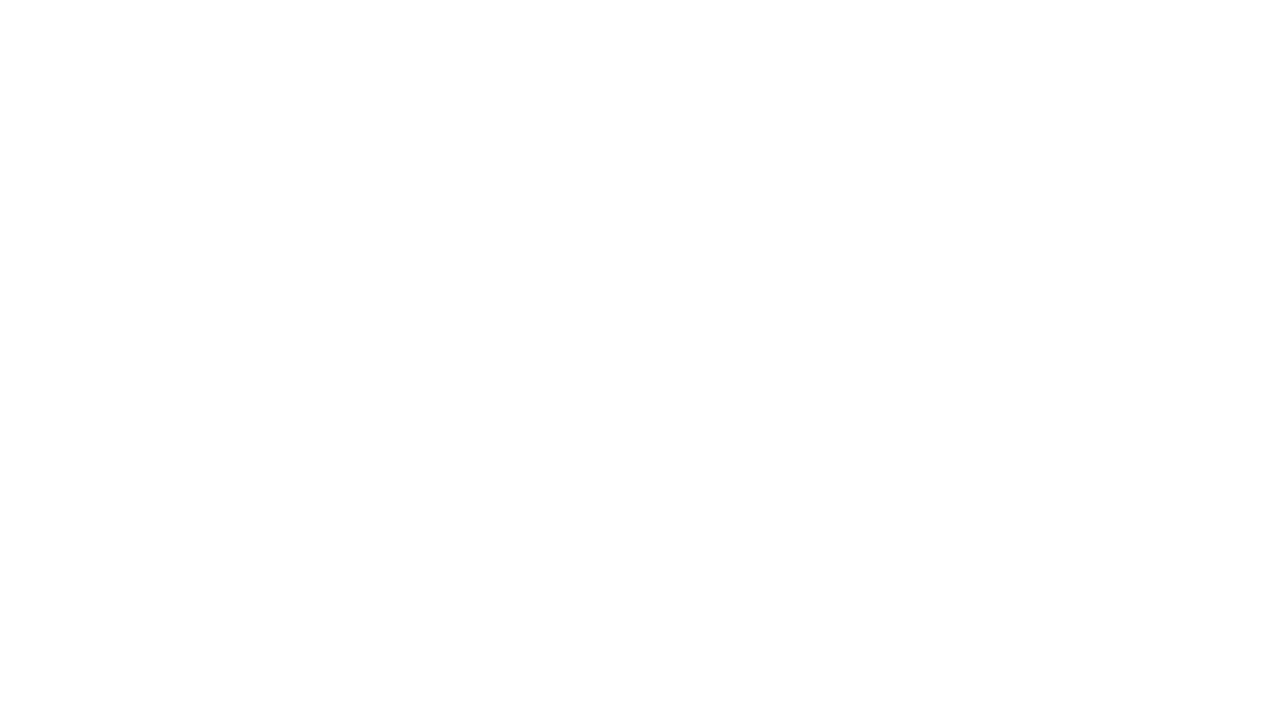

Waited 2 seconds for download to initiate
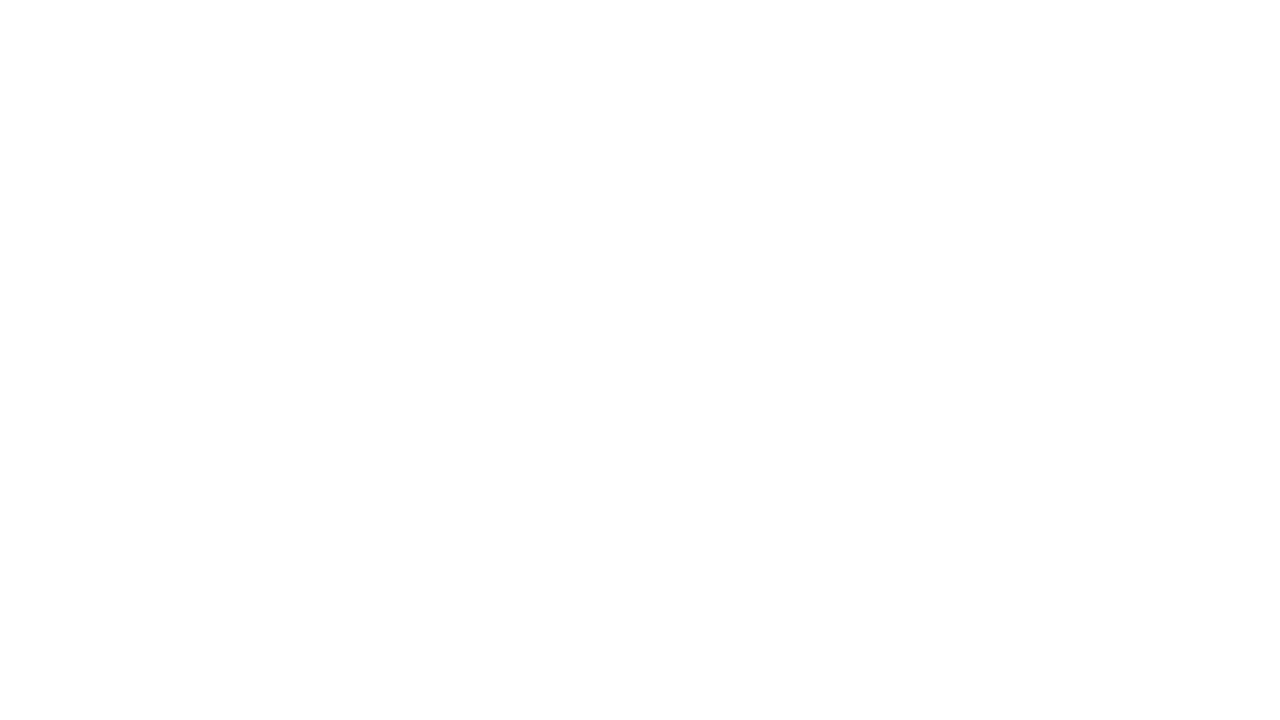

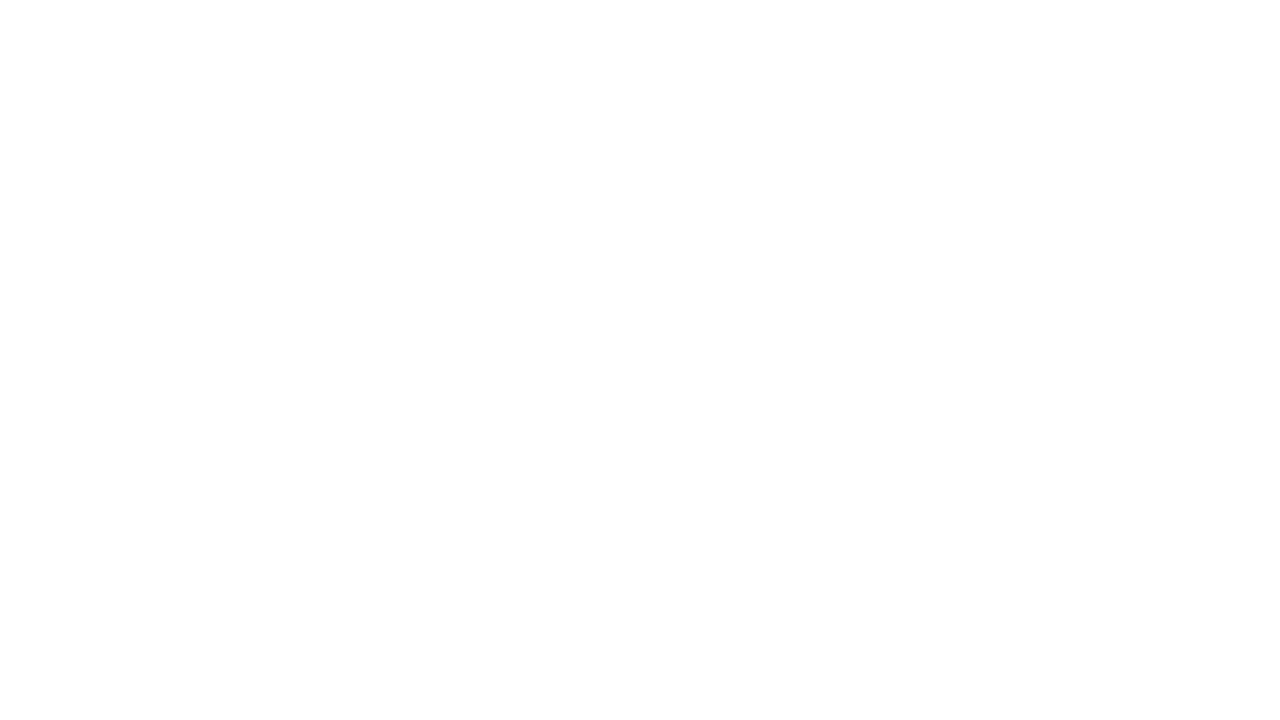